Navigates to jQuery UI website and scrolls to the Menu link element before clicking it

Starting URL: https://jqueryui.com/

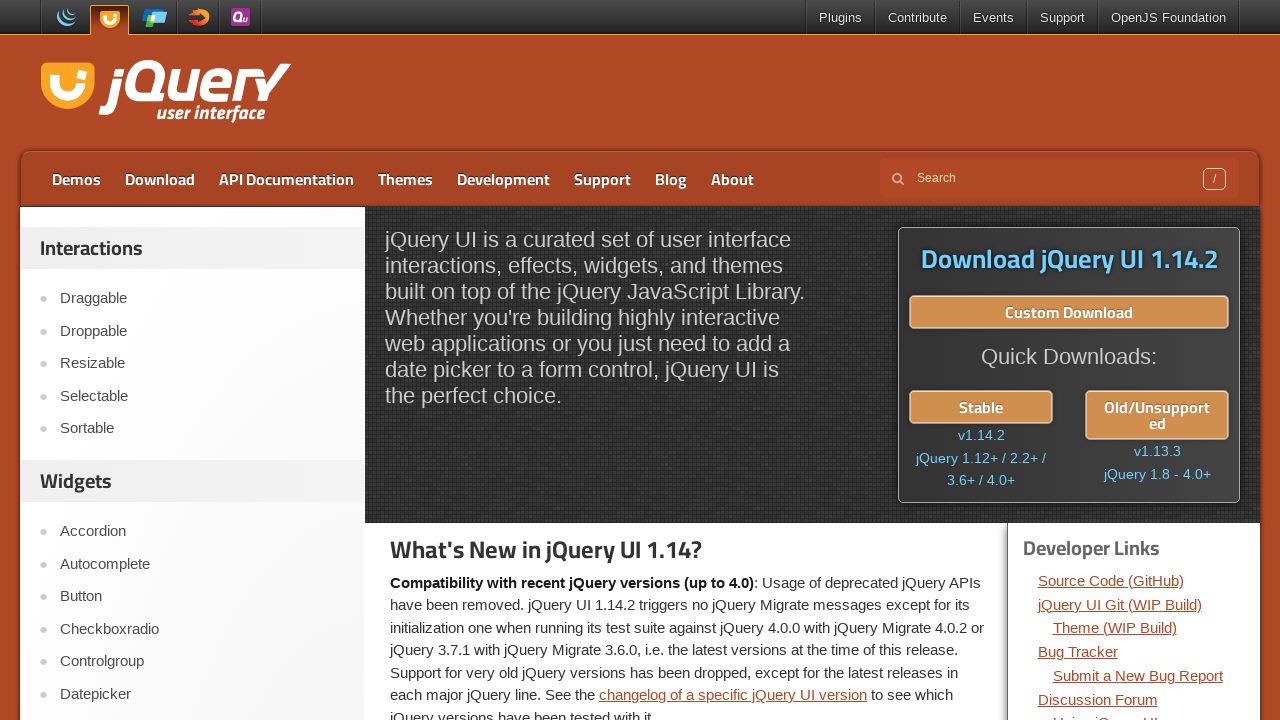

Waited 5 seconds for jQuery UI page to load
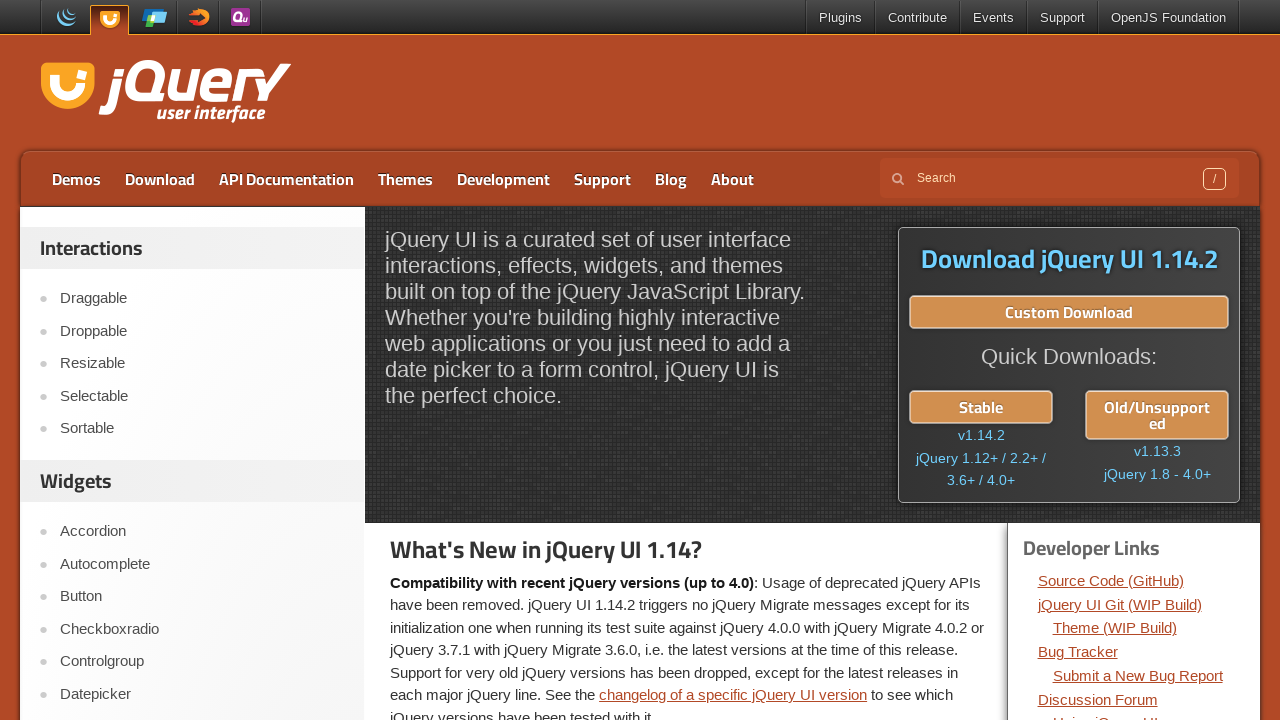

Located Menu link element on the page
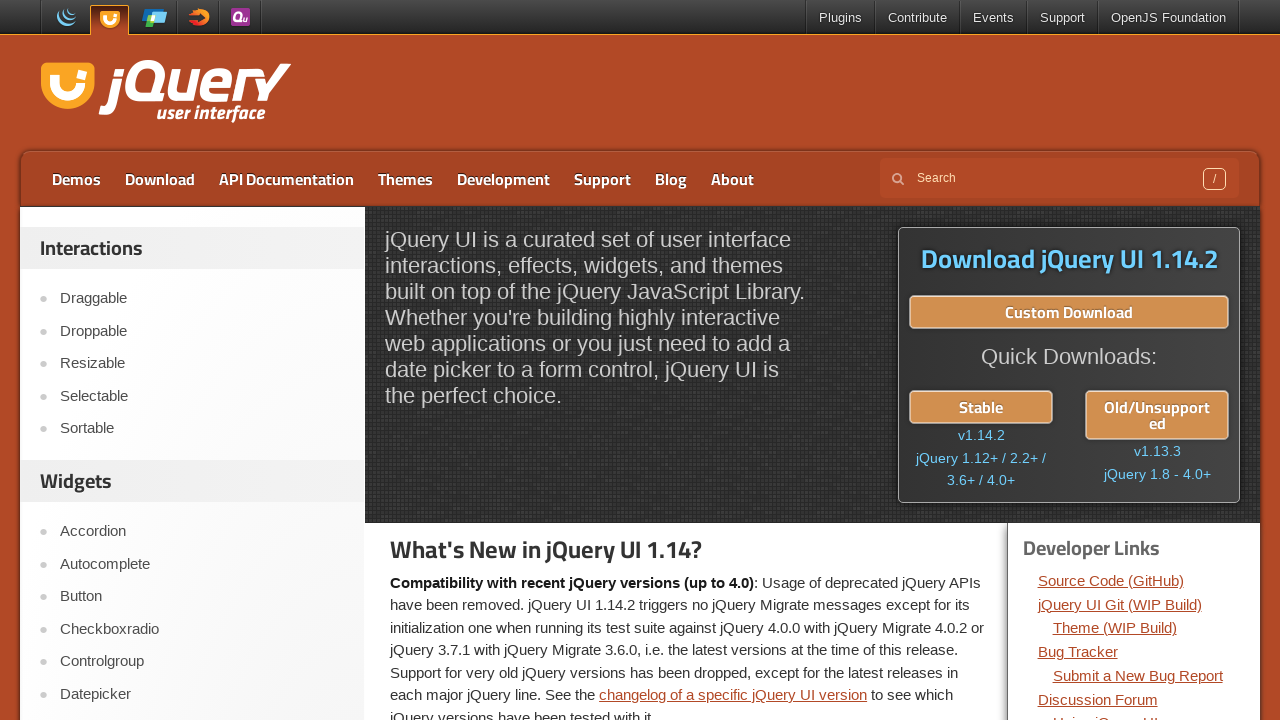

Scrolled to Menu link element
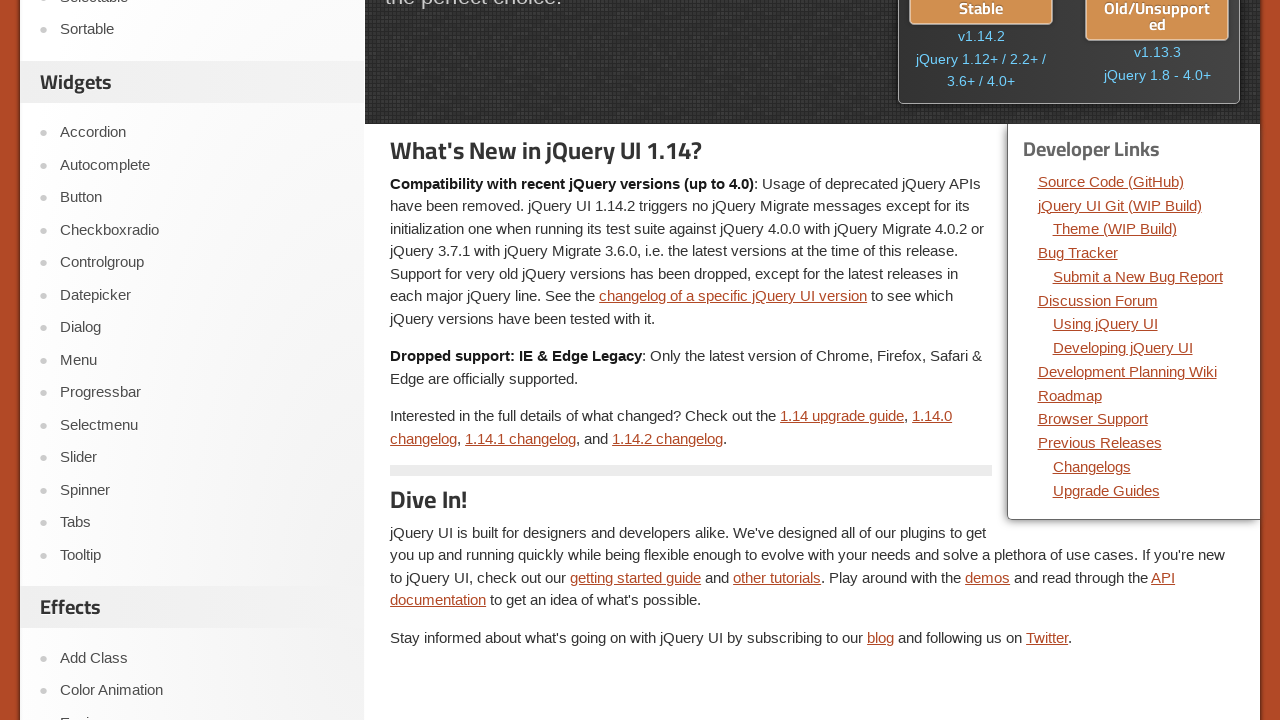

Clicked the Menu link at (202, 360) on internal:text="Menu"s
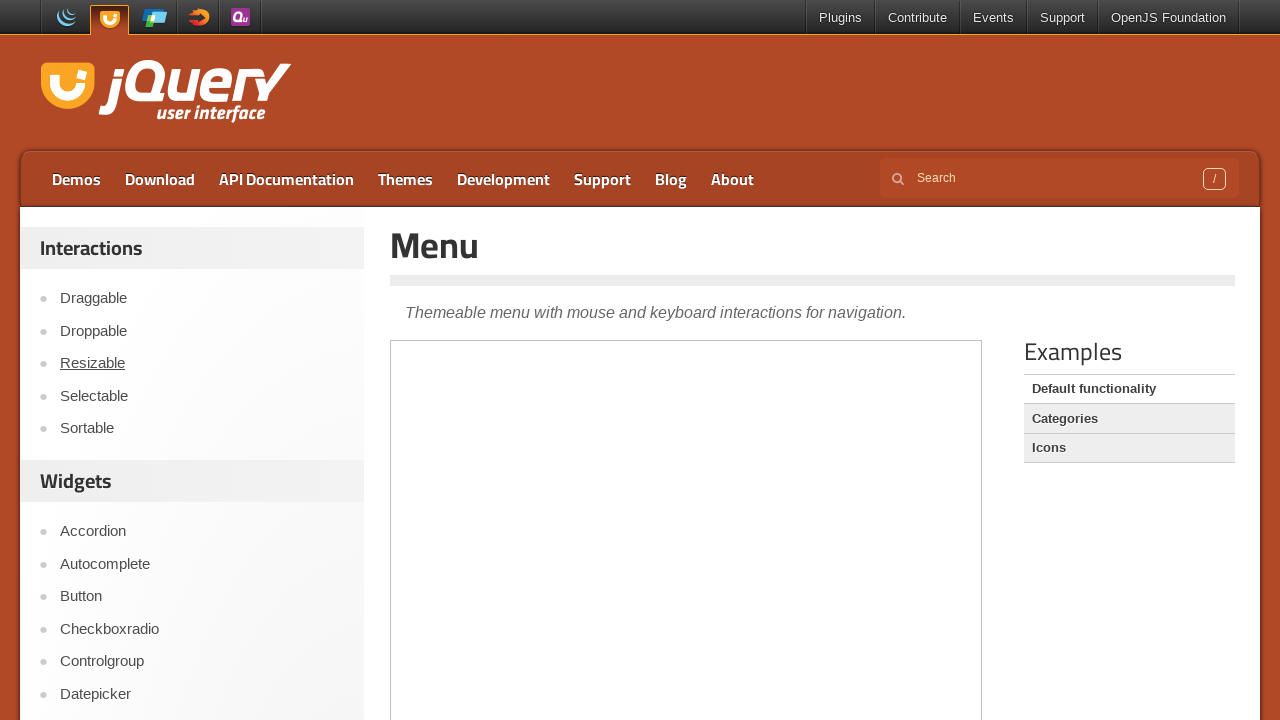

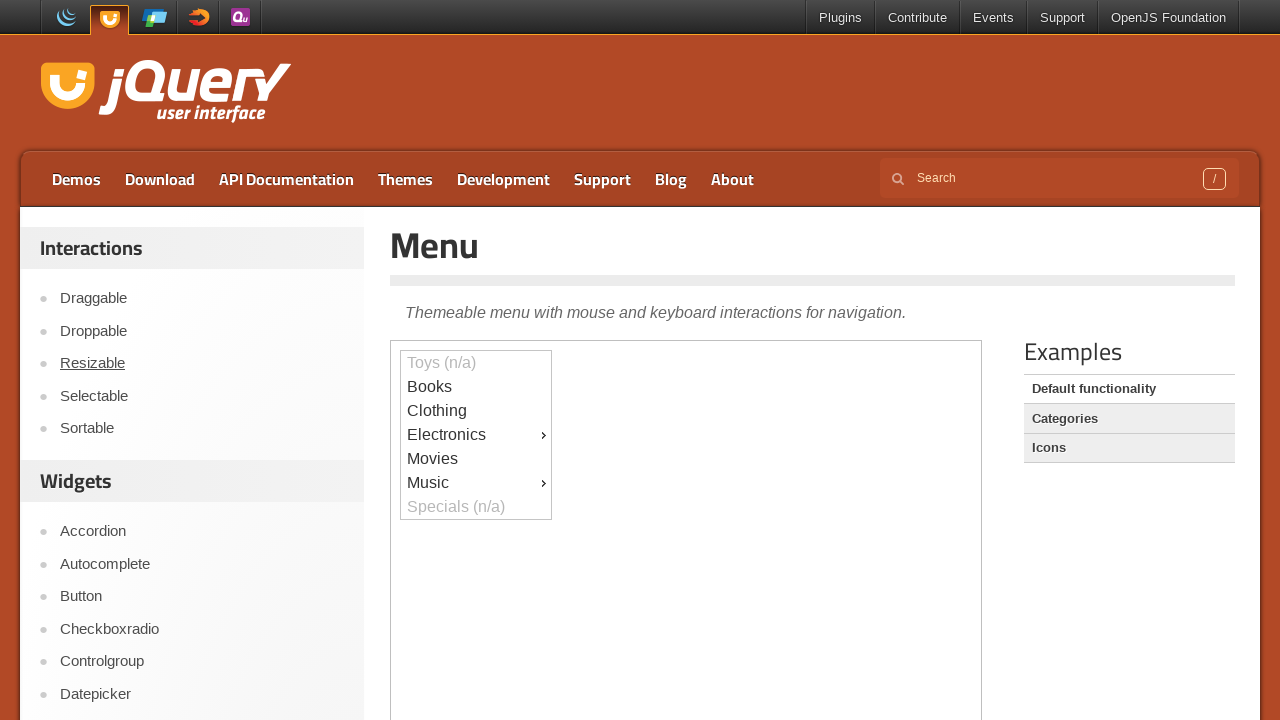